Tests an e-commerce shopping flow by adding specific vegetables (Cucumber, Broccoli, Beetroot) to cart, proceeding to checkout, and applying a promo code

Starting URL: https://rahulshettyacademy.com/seleniumPractise/#/

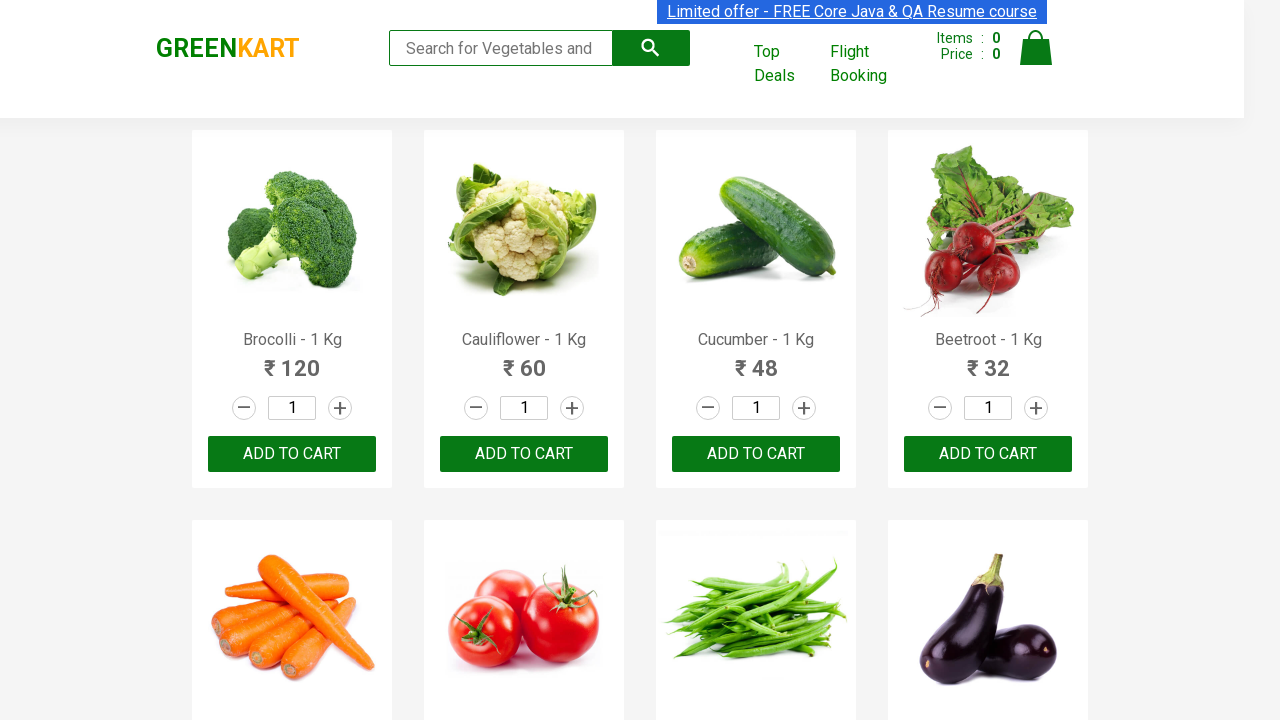

Waited for product names to load on e-commerce page
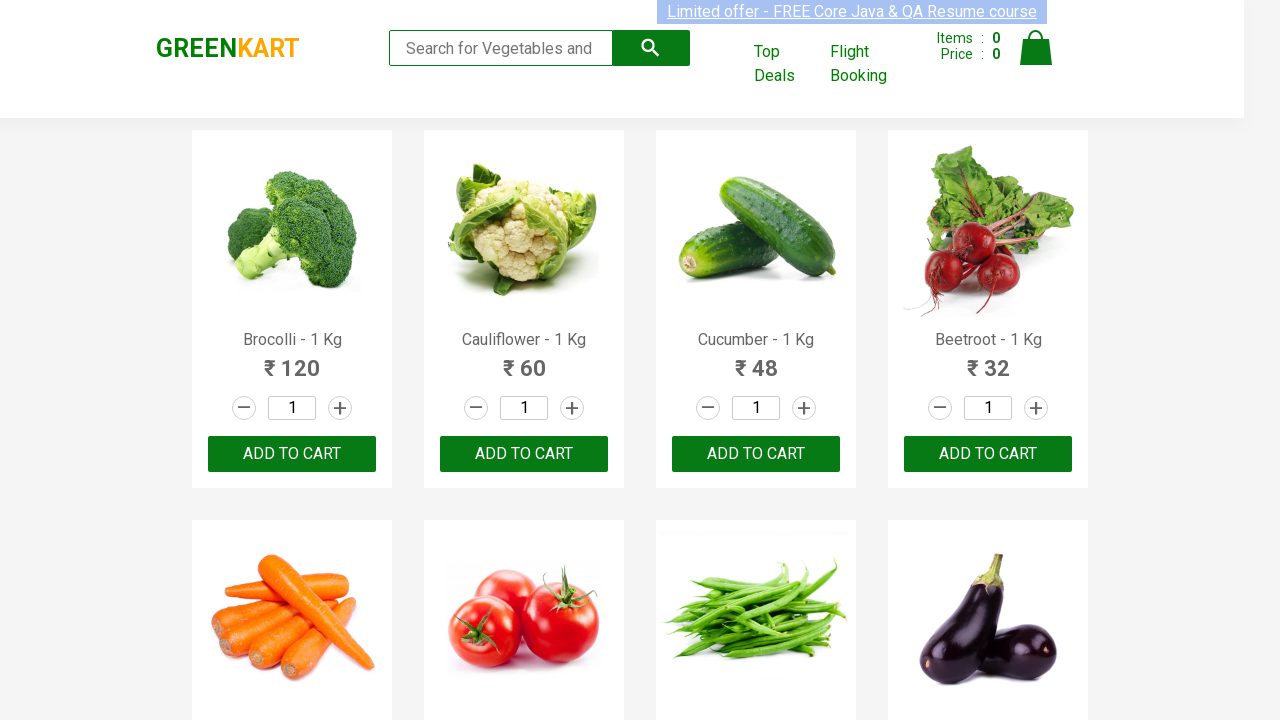

Retrieved all product elements from the page
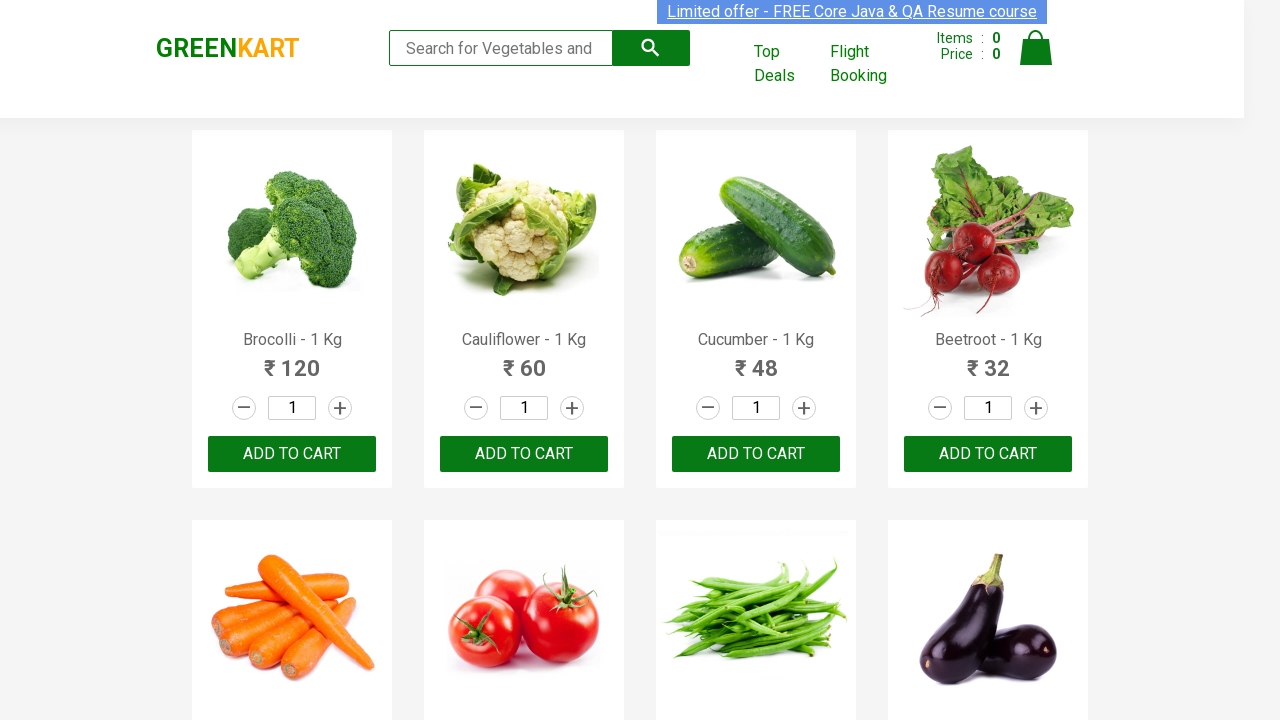

Added Brocolli to cart at (292, 454) on xpath=//div[@class='product-action']/button >> nth=0
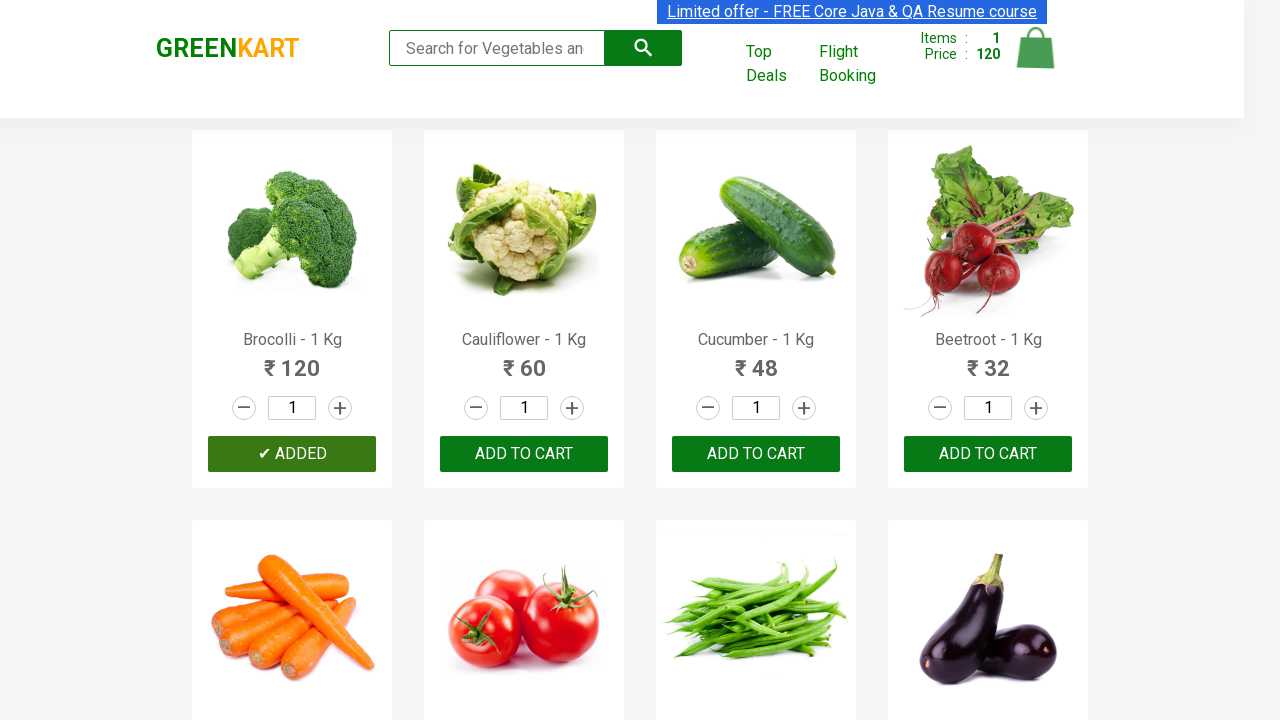

Added Cucumber to cart at (756, 454) on xpath=//div[@class='product-action']/button >> nth=2
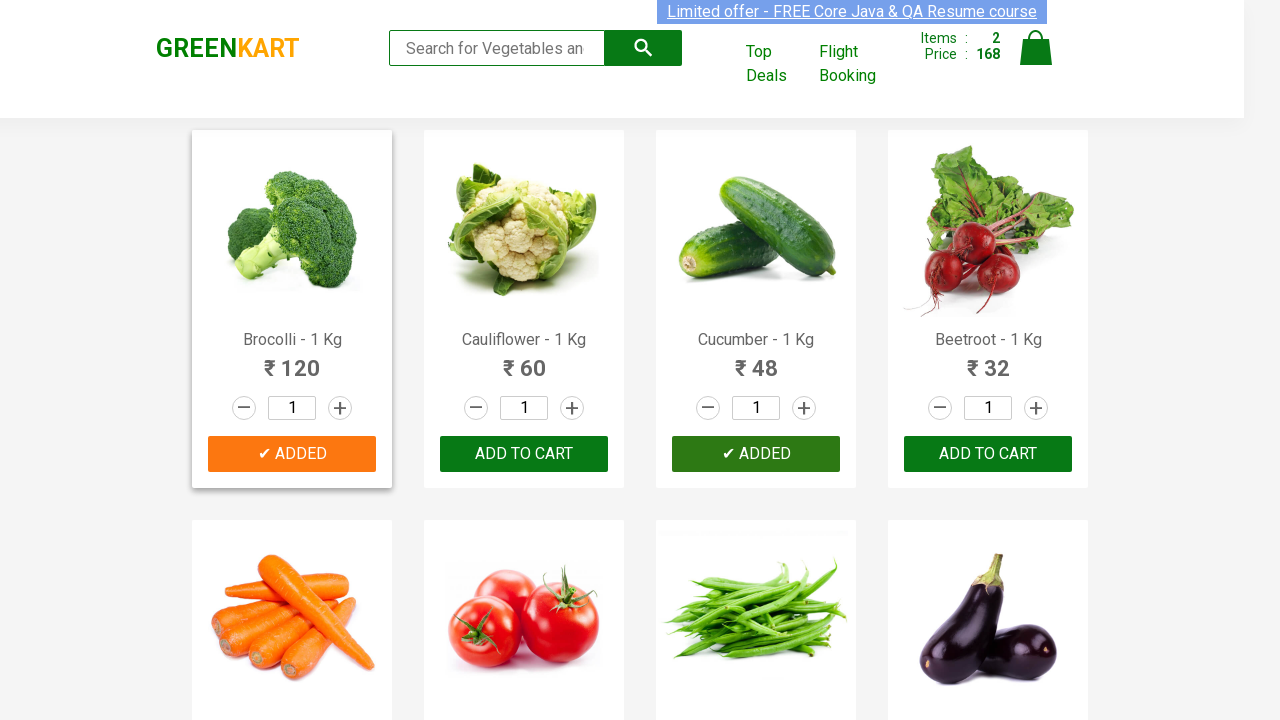

Added Beetroot to cart at (988, 454) on xpath=//div[@class='product-action']/button >> nth=3
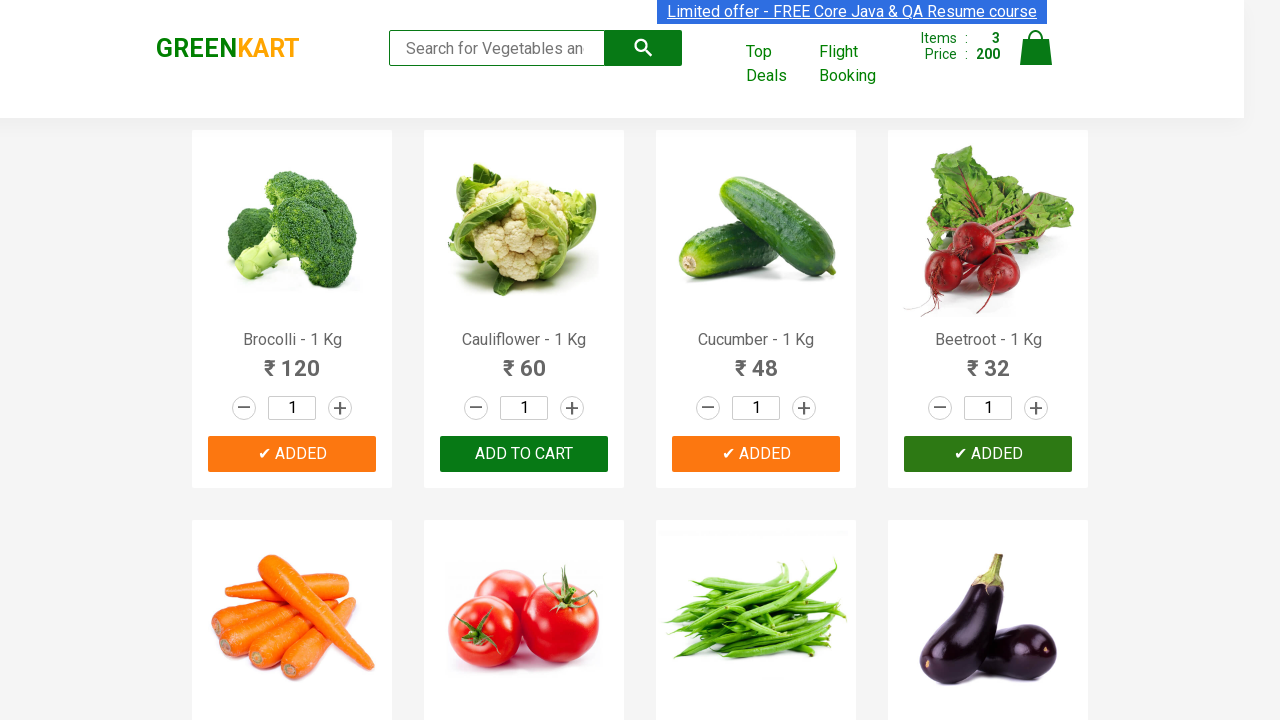

Clicked on cart icon to view shopping cart at (1036, 48) on img[alt='Cart']
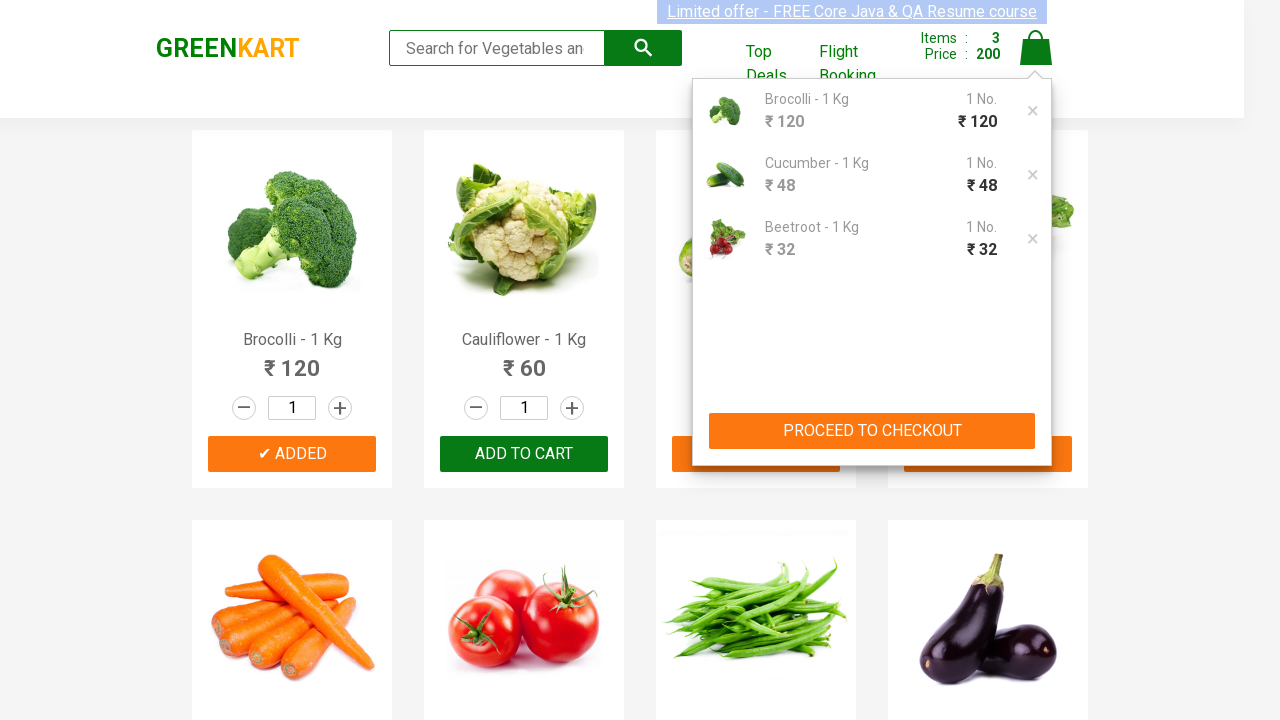

Clicked PROCEED TO CHECKOUT button at (872, 431) on xpath=//button[contains(text(),'PROCEED TO CHECKOUT')]
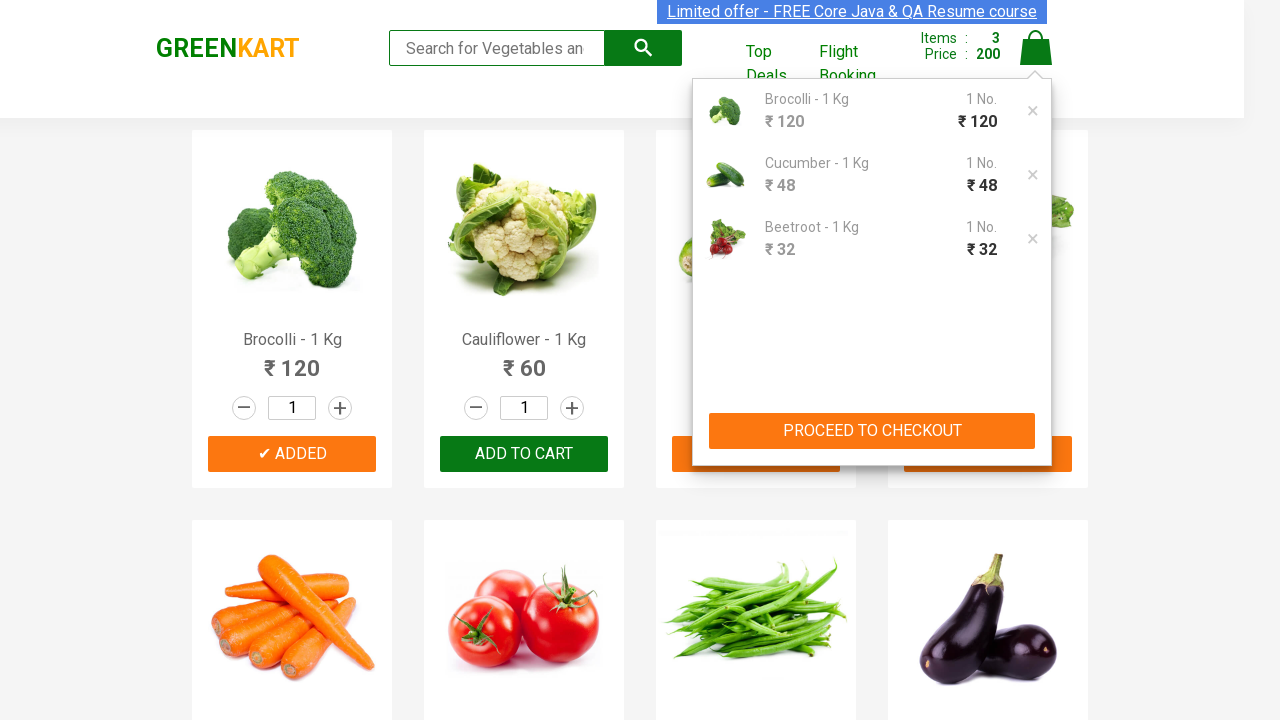

Waited for promo code input field to become visible
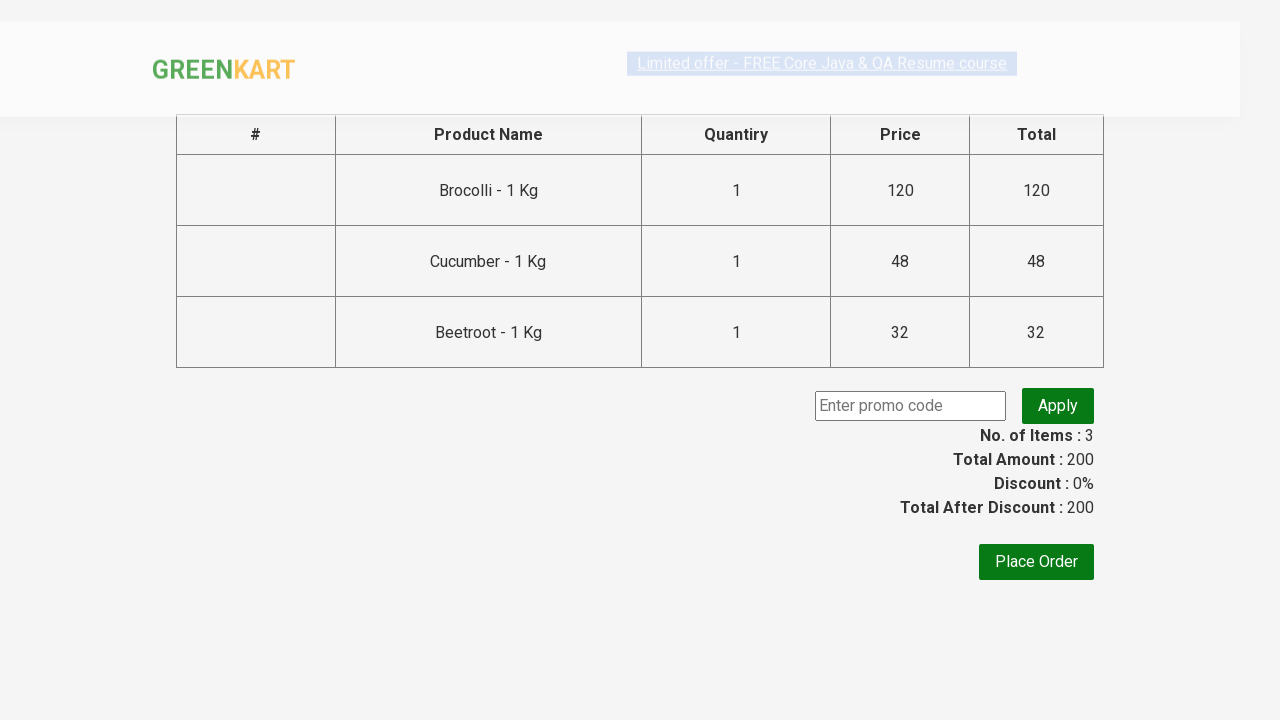

Entered promo code 'rahulshettyacademy' in the input field on input.promoCode
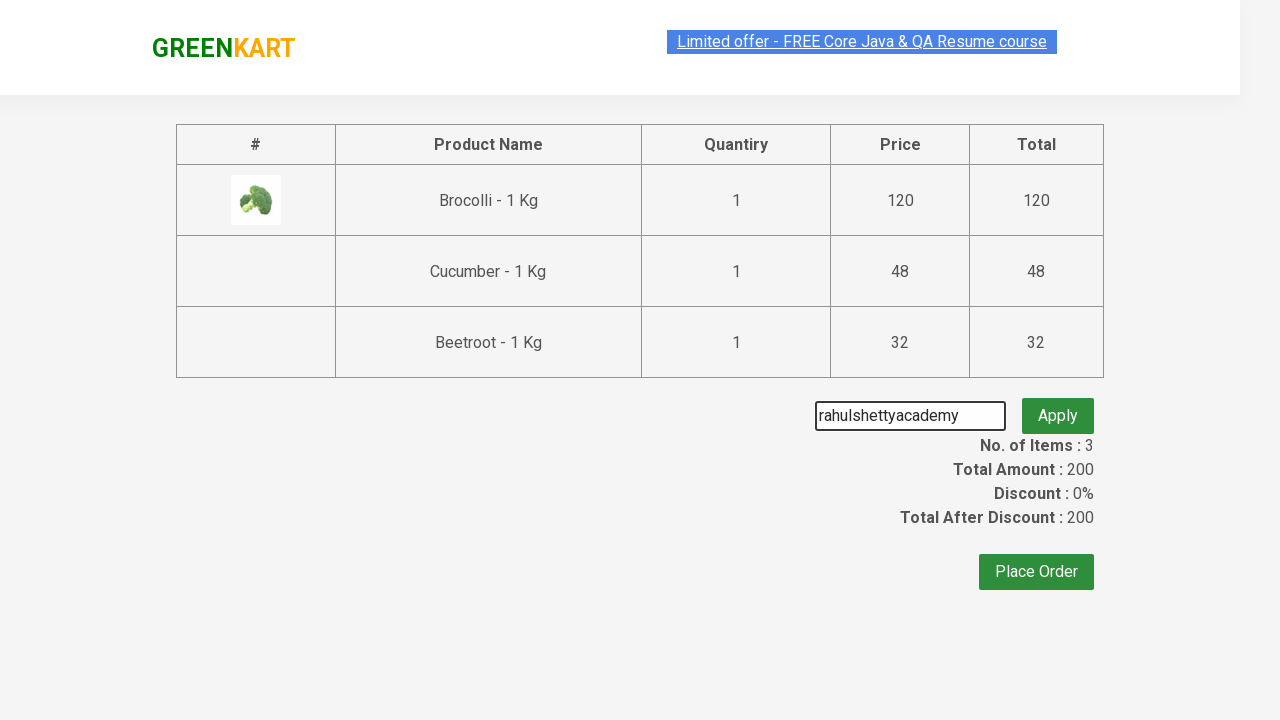

Clicked apply promo button to validate the promo code at (1058, 406) on button.promoBtn
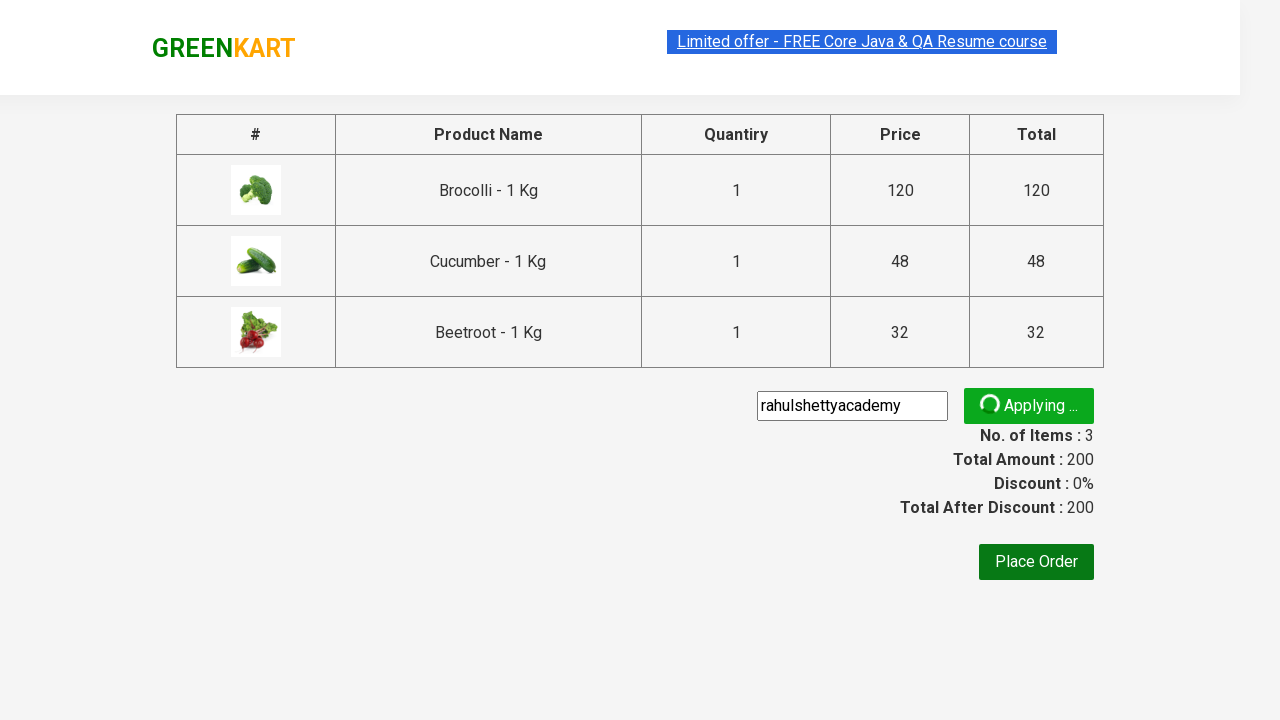

Waited for promo code confirmation message to appear
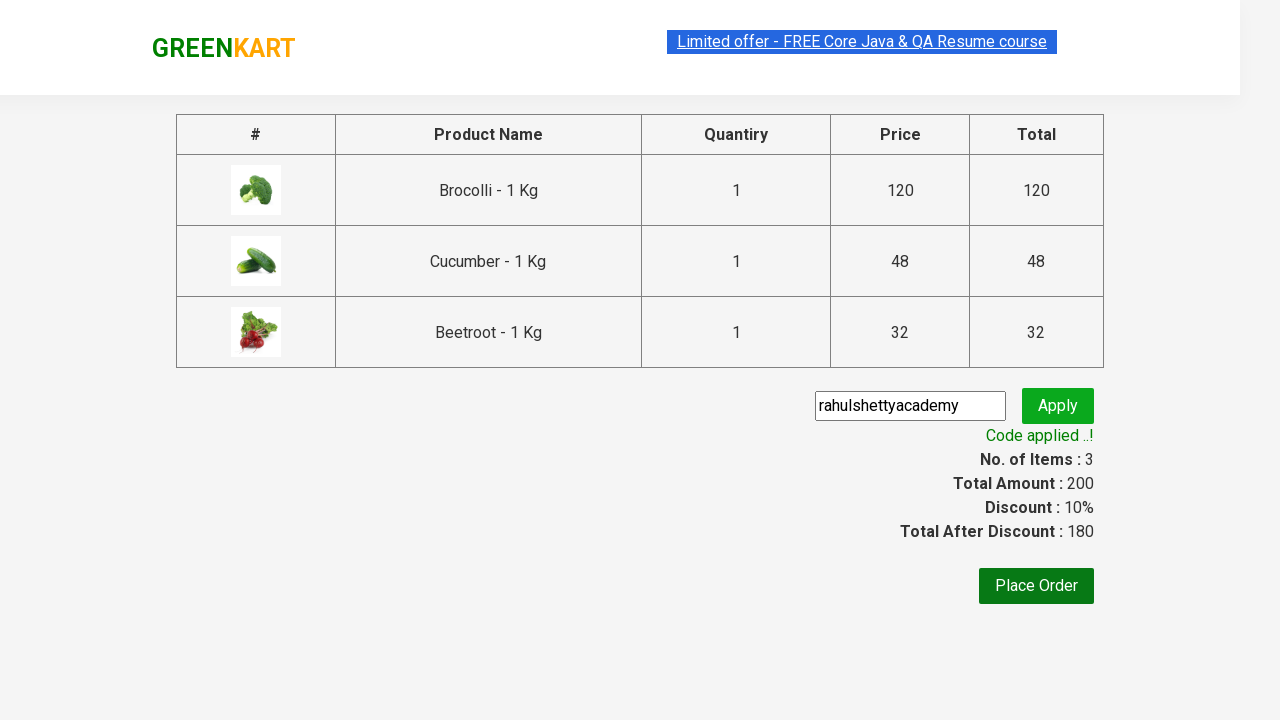

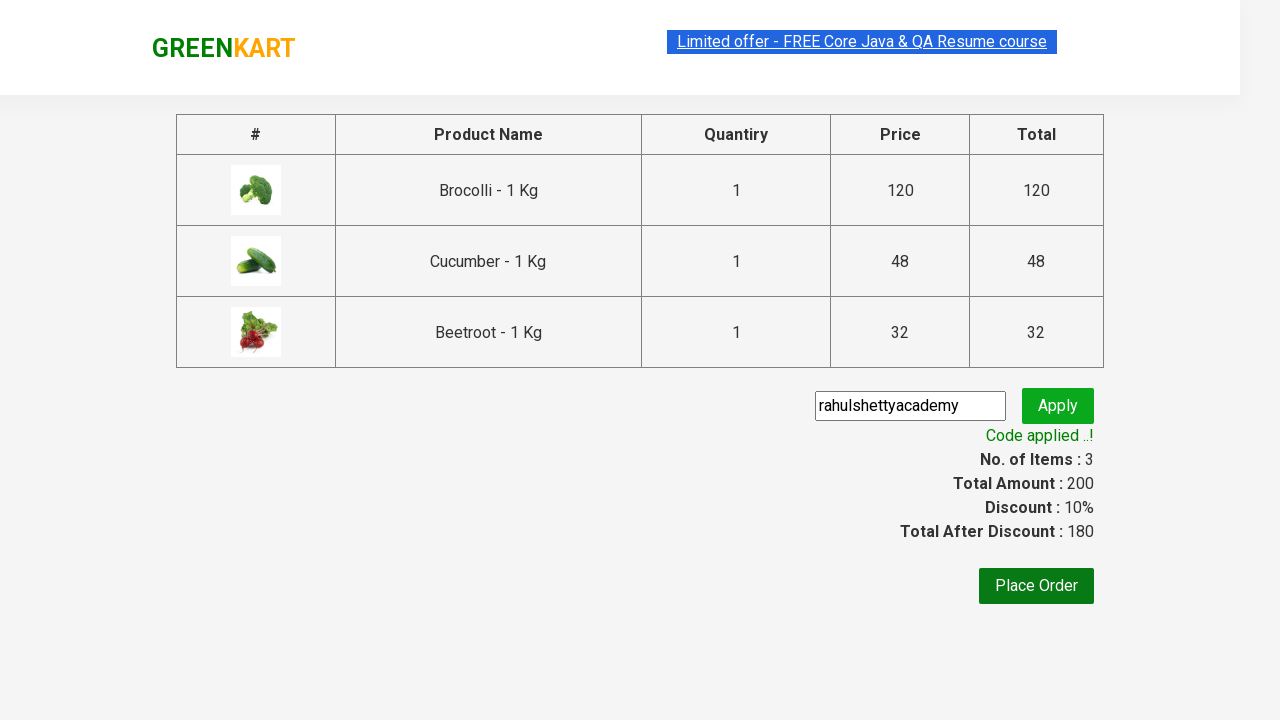